Tests login form validation by entering a username but leaving the password field empty, then verifying the appropriate error message is displayed

Starting URL: https://www.saucedemo.com/

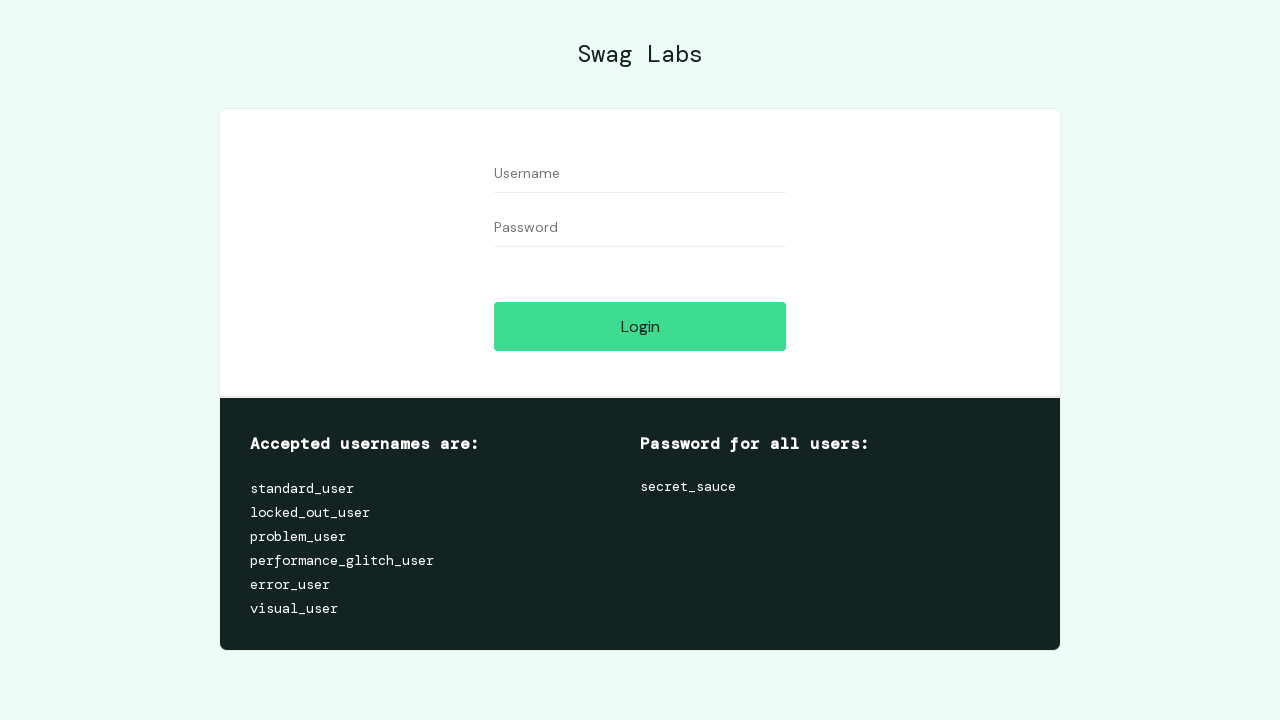

Filled username field with 'standard_user' on #user-name
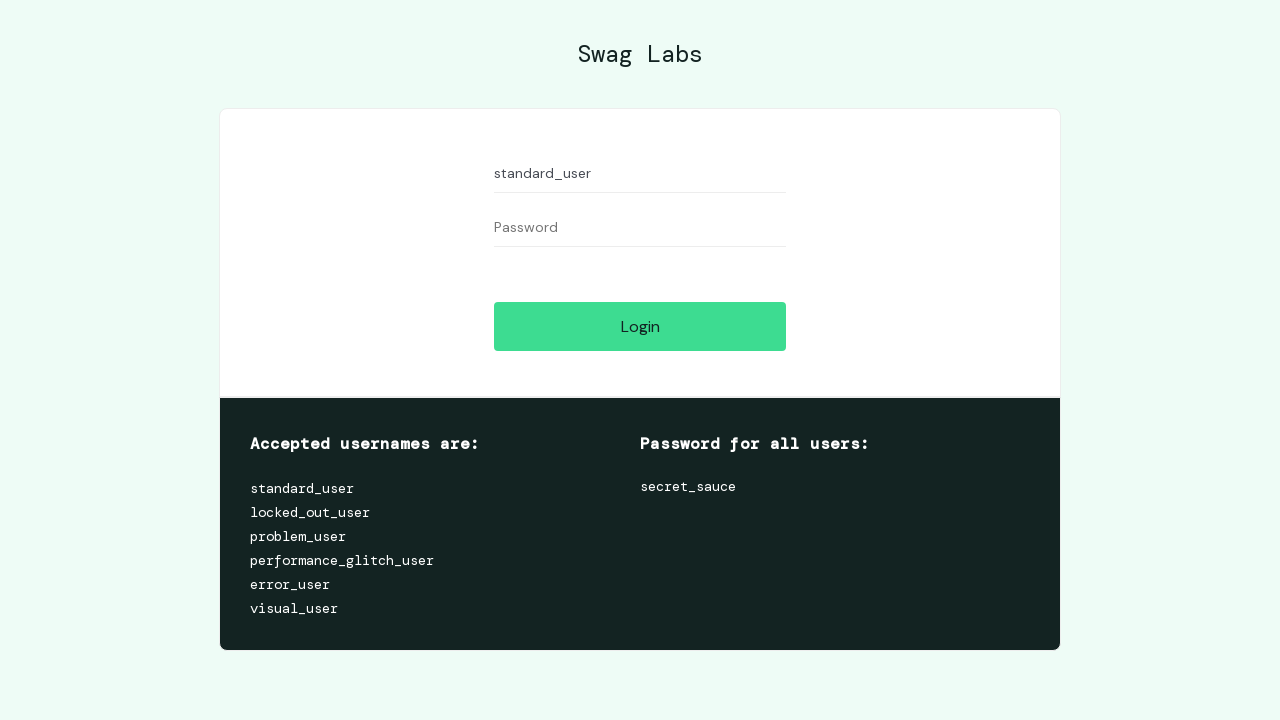

Left password field empty on #password
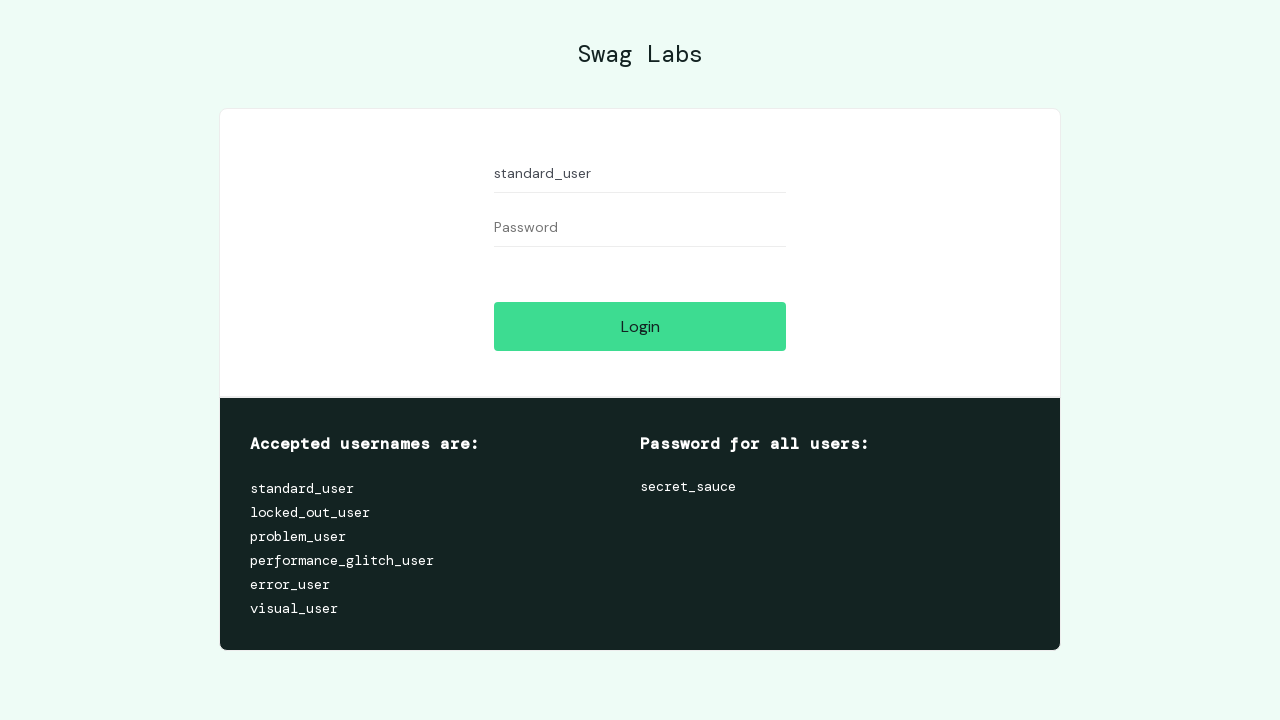

Clicked login button at (640, 326) on #login-button
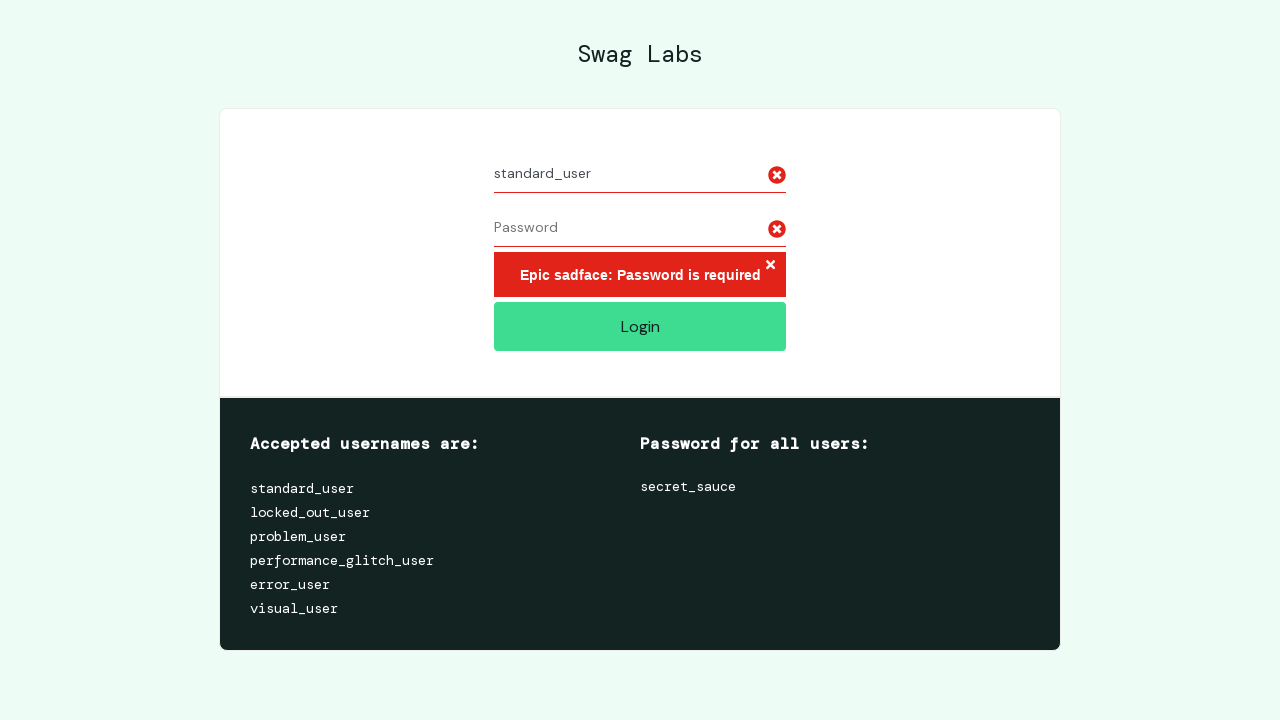

Error message became visible confirming login validation failed
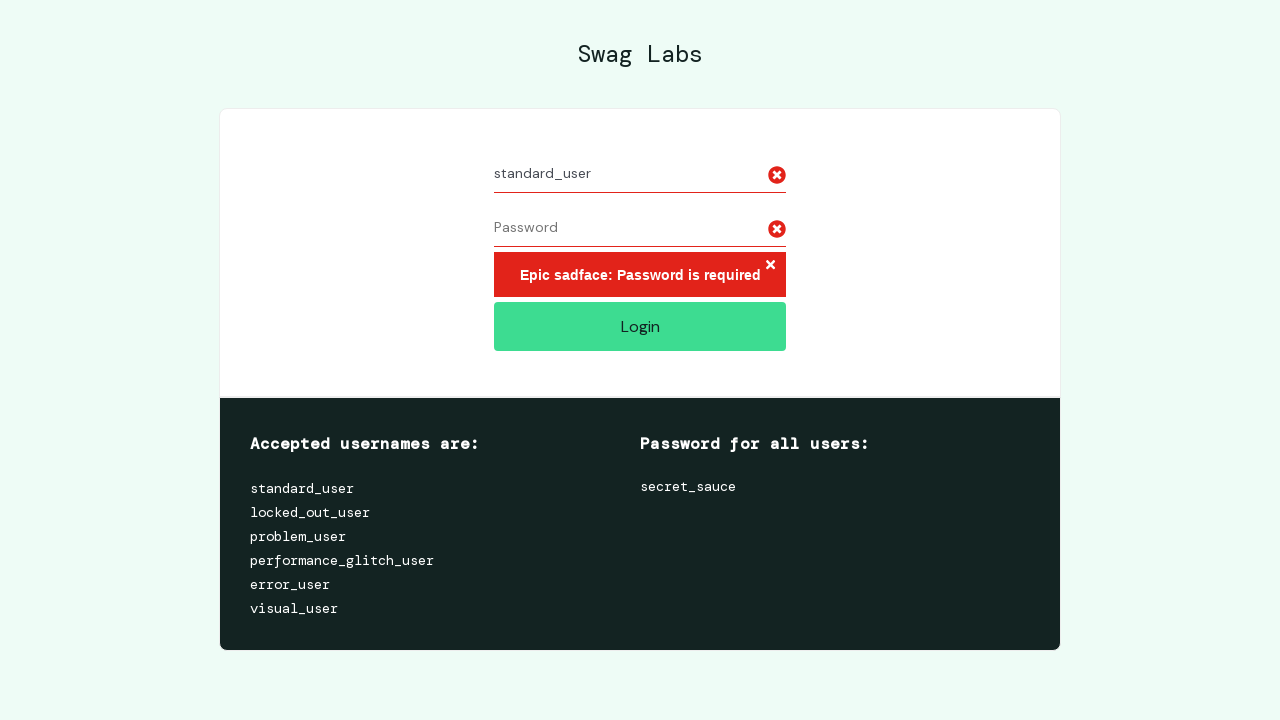

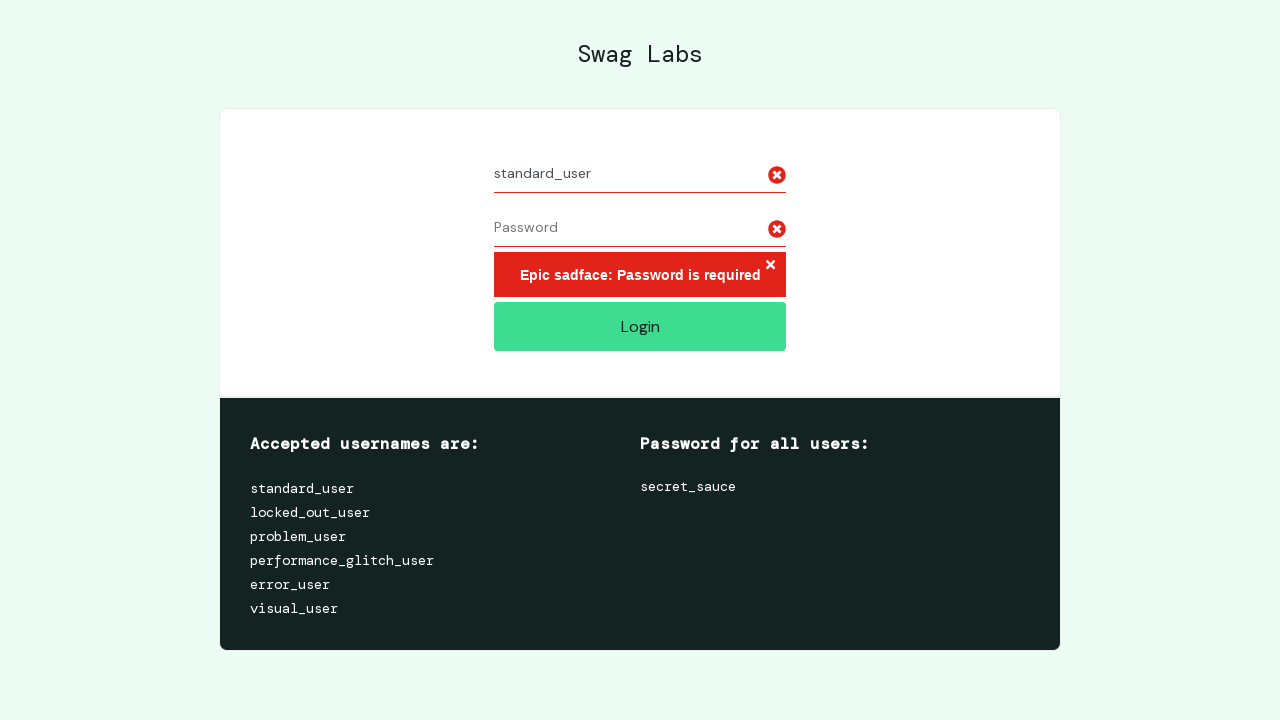